Tests navigation flow by clicking on a user icon and then clicking the Login link, demonstrating wait functionality for element clickability.

Starting URL: http://janbaskdemo.com/

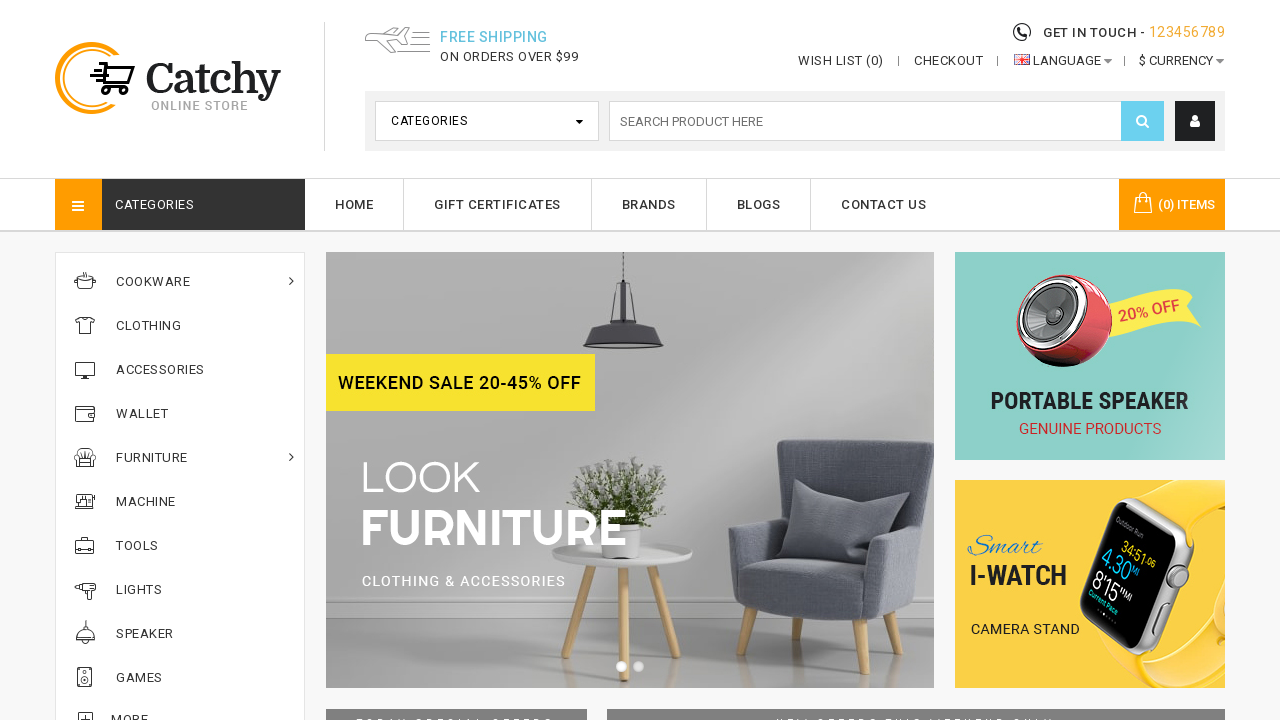

Navigated to http://janbaskdemo.com/
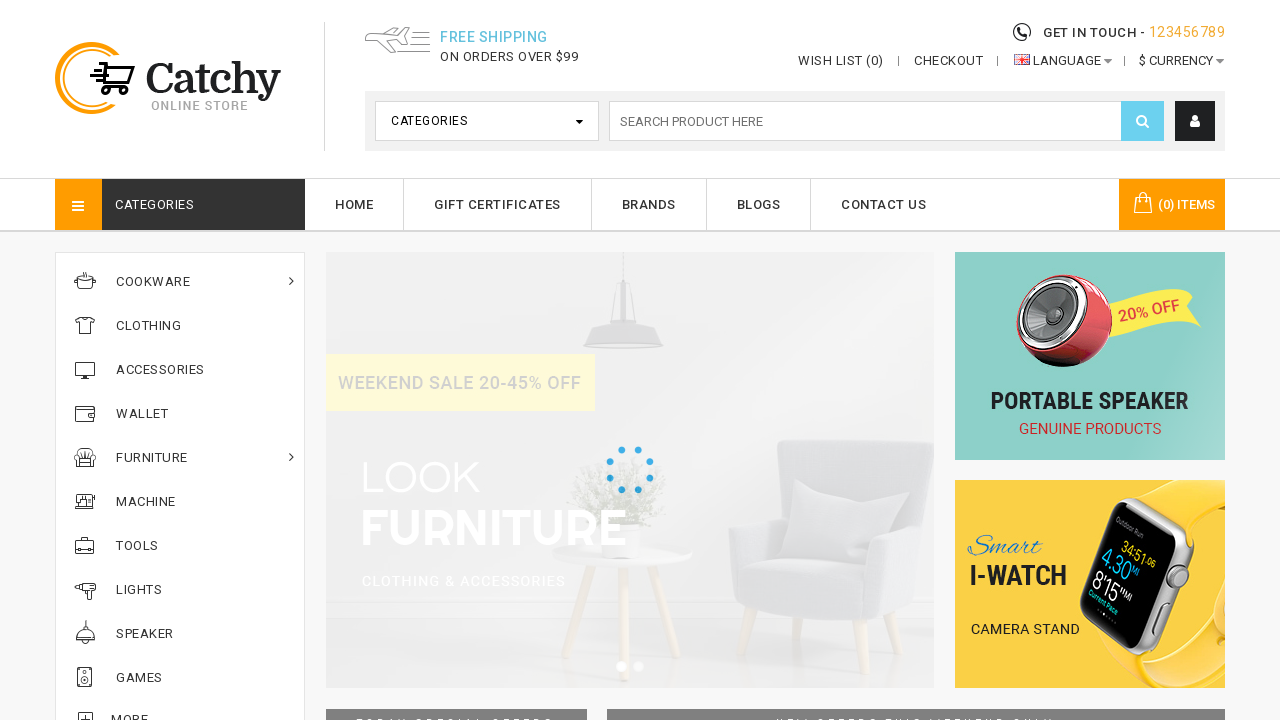

Clicked on user icon at (1195, 121) on xpath=//i[@class='fa fa-user']
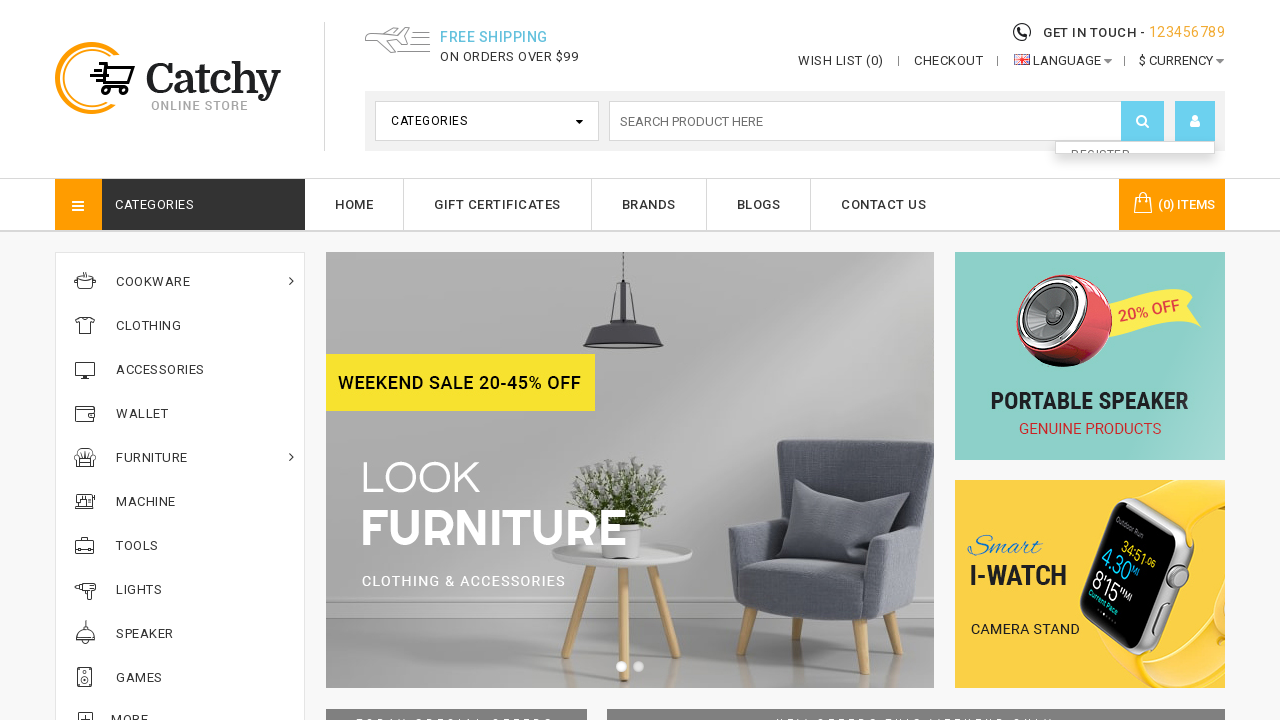

Login link became visible after clicking user icon
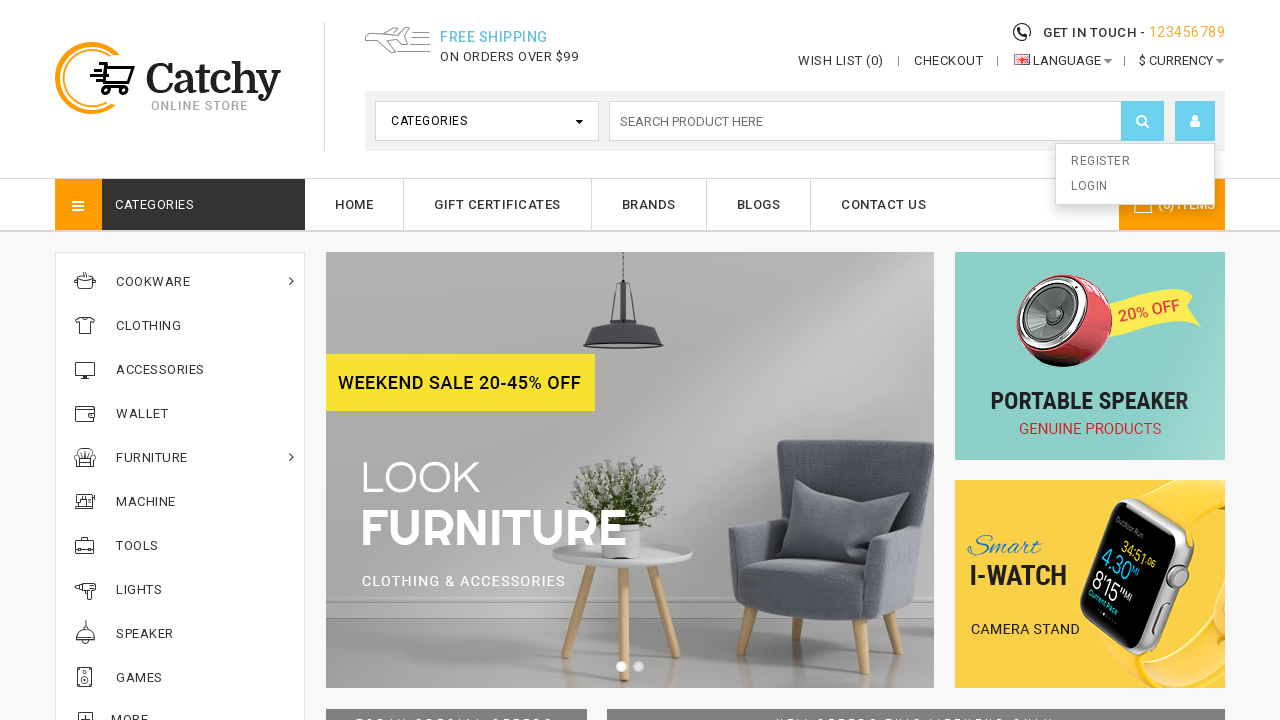

Clicked on Login link at (1135, 187) on xpath=//a[text()='Login']
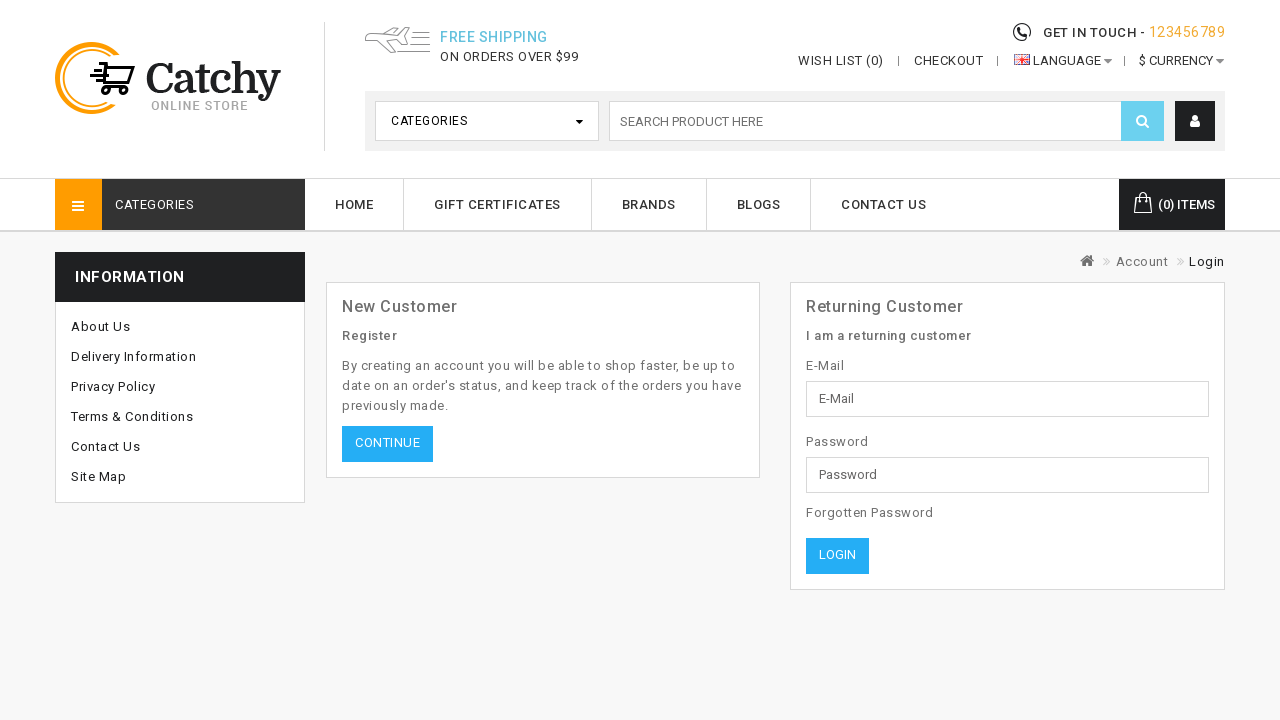

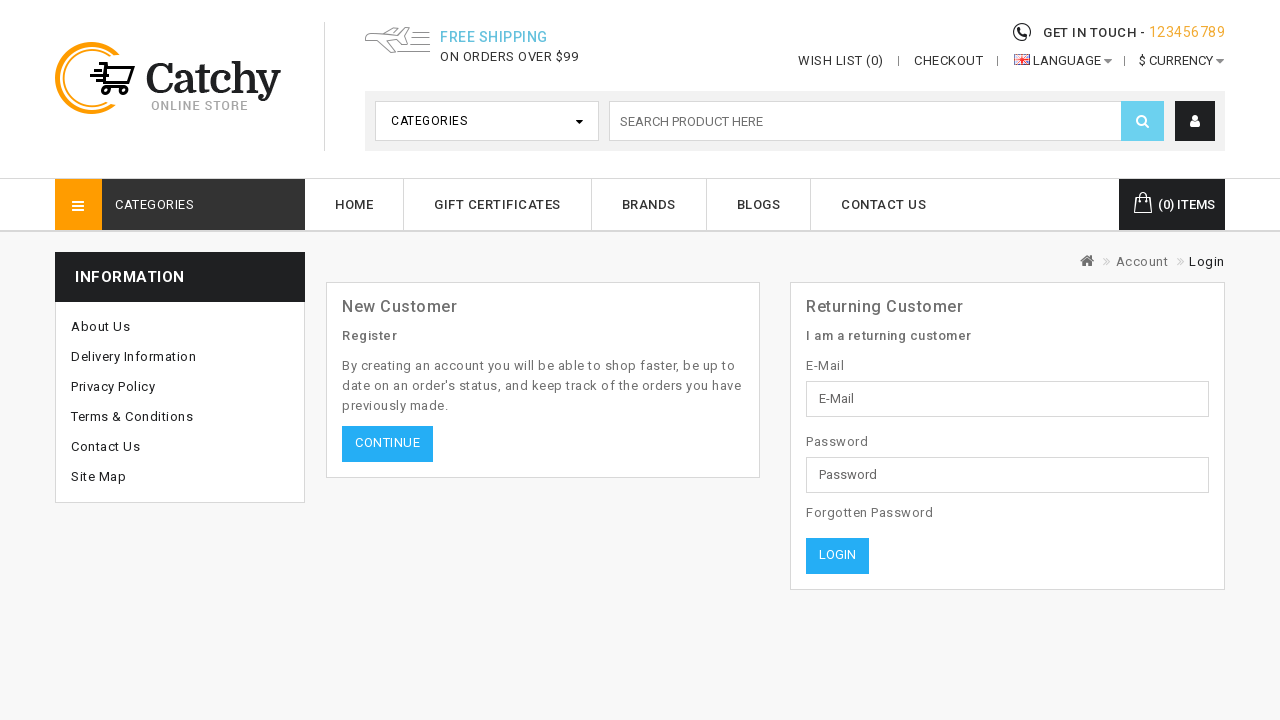